Tests double-click functionality on a W3Schools example page by switching to an iframe and double-clicking a button element

Starting URL: https://www.w3schools.com/tags/tryit.asp?filename=tryhtml5_ev_ondblclick

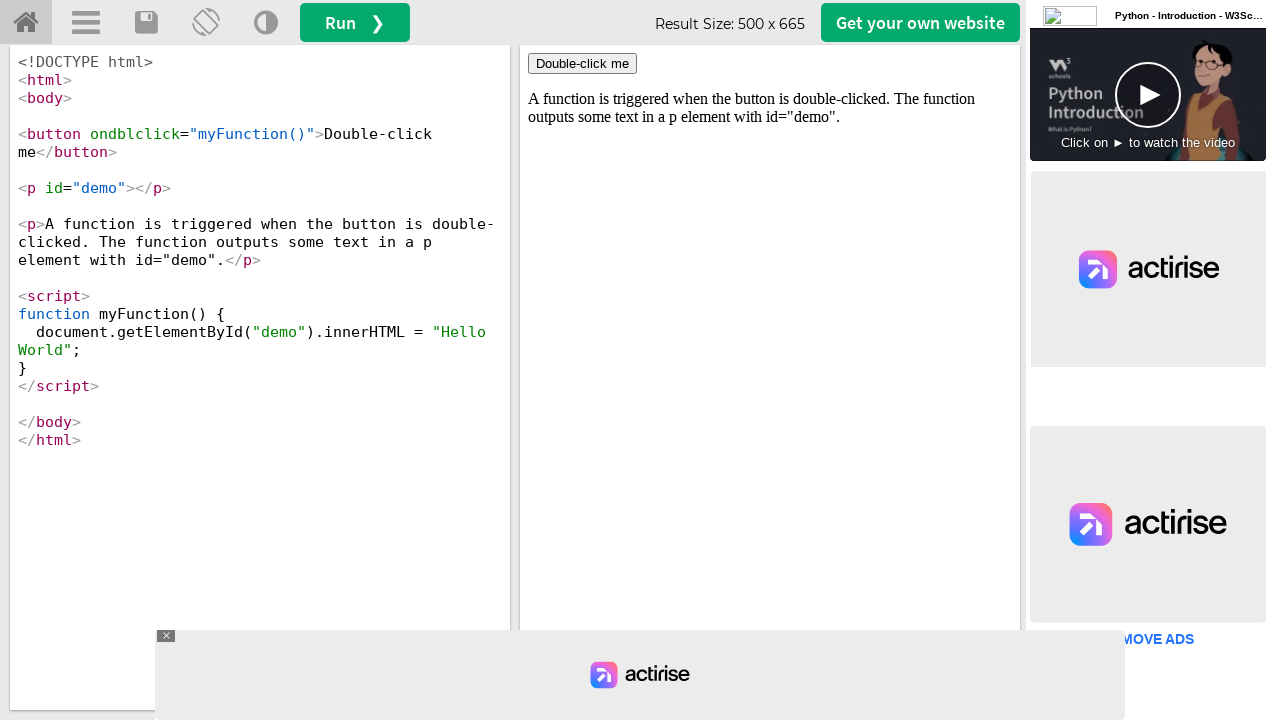

Waited for and found the iframe with id 'iframeResult'
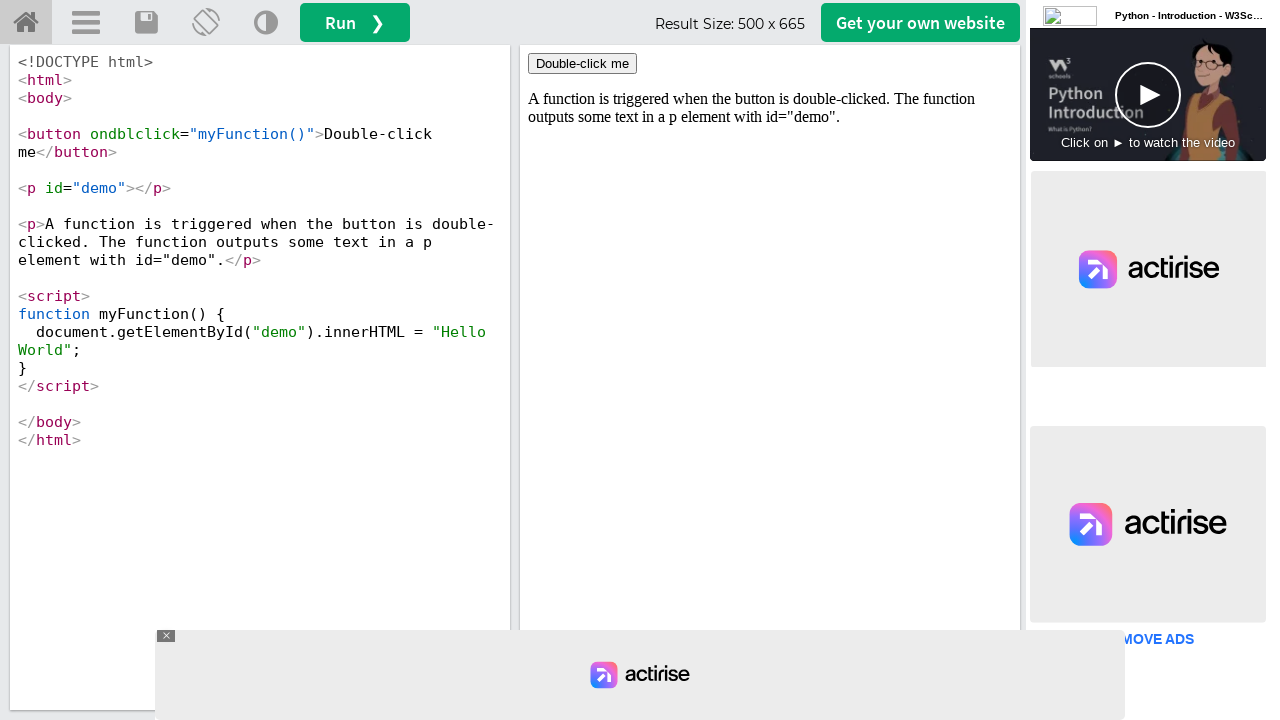

Switched to the iframe context
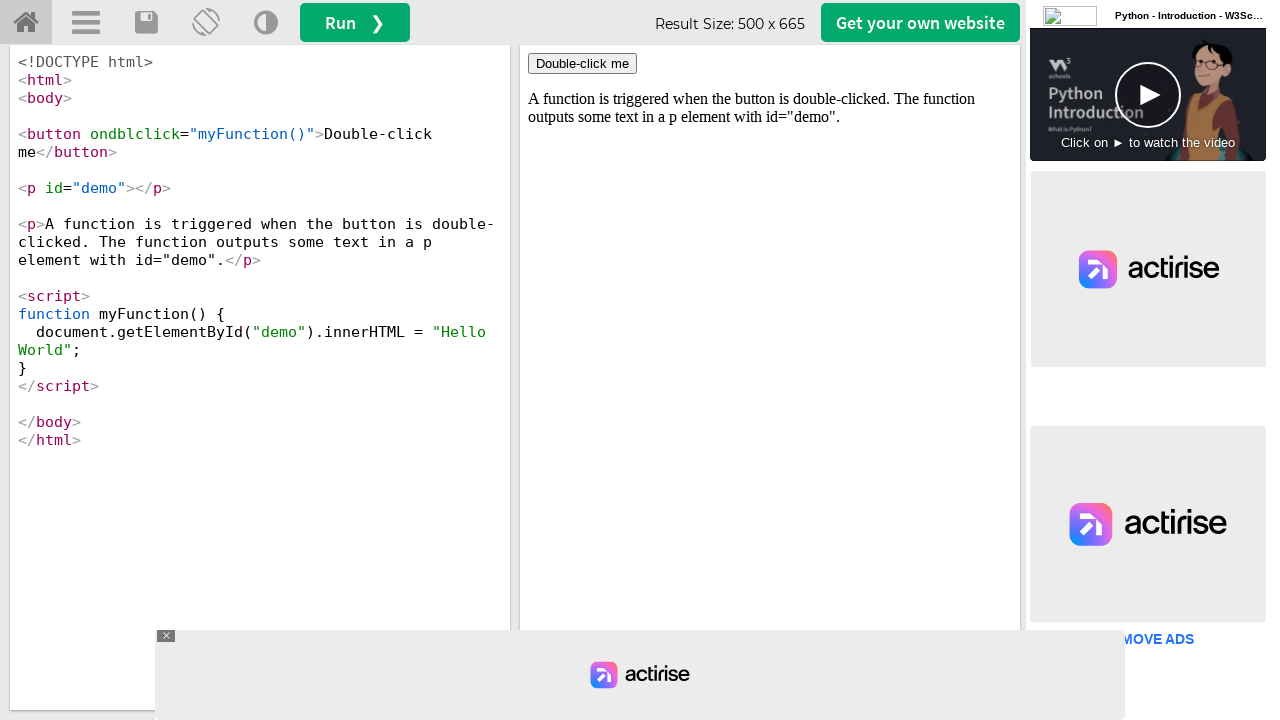

Double-clicked the 'Double-click me' button inside the iframe at (582, 64) on button:has-text('Double-click me')
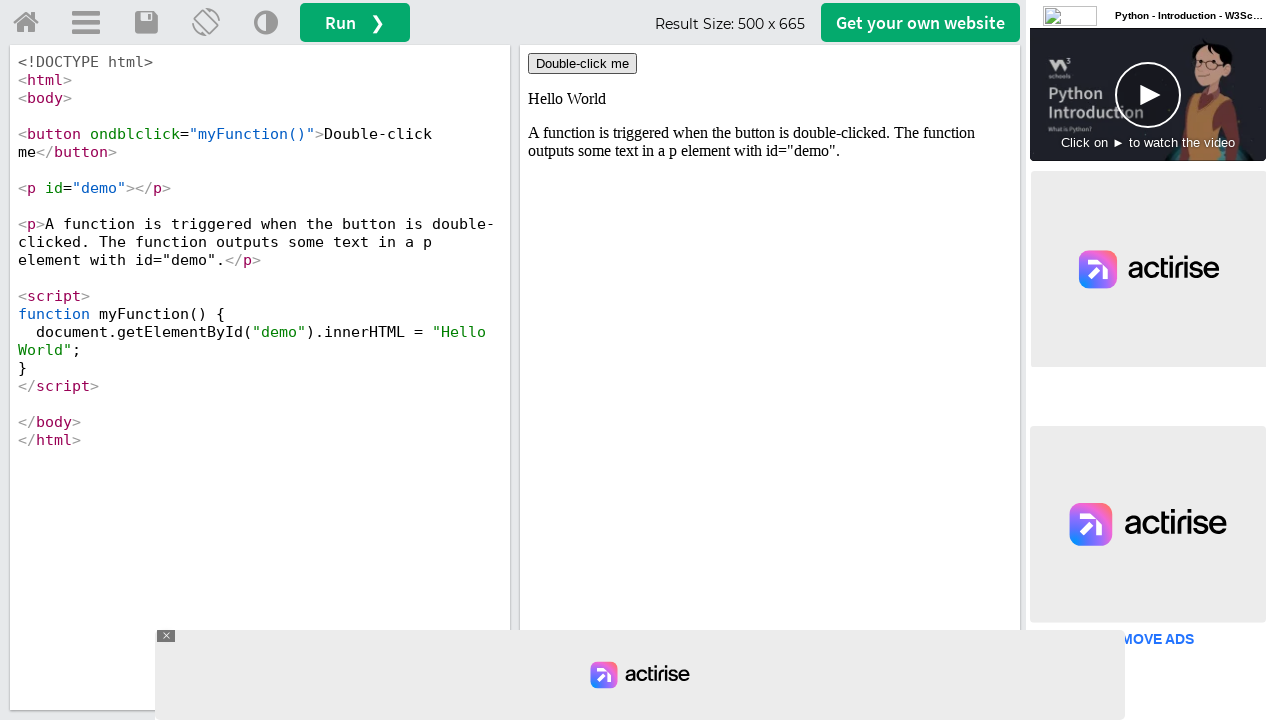

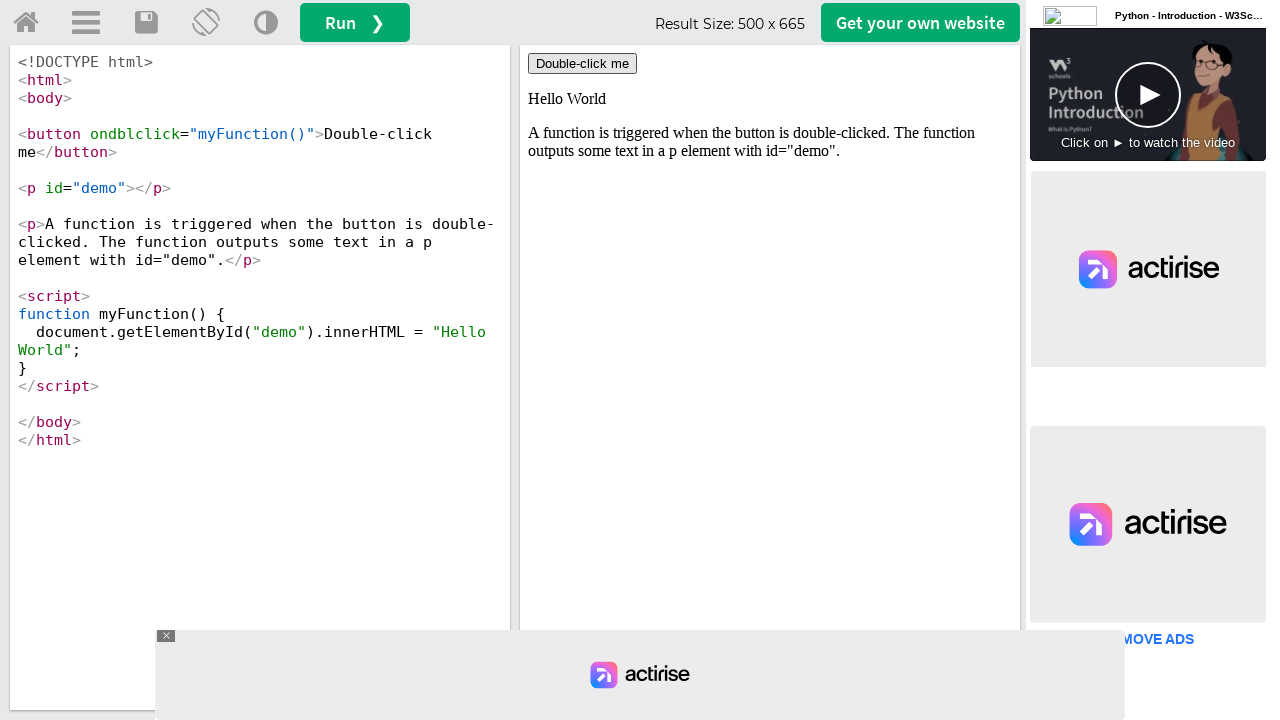